Tests different click interactions including double-click and right-click context menu

Starting URL: https://demoqa.com/buttons

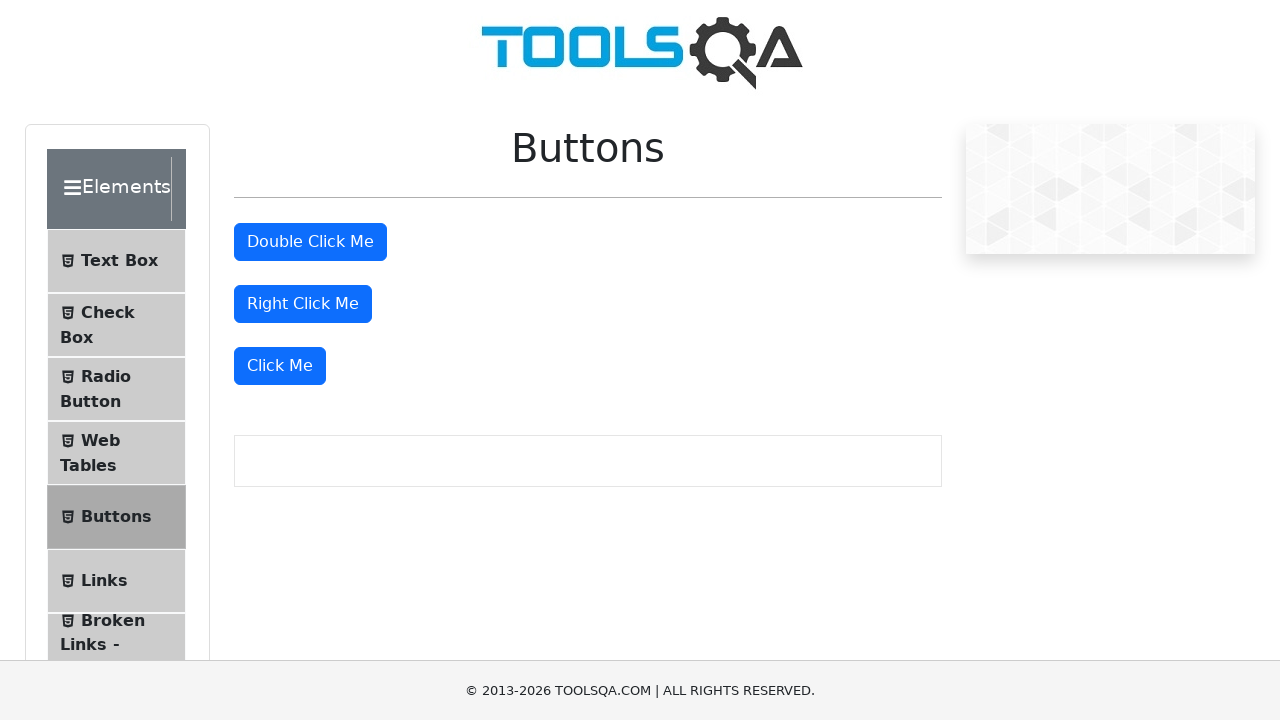

Double-clicked the double-click button at (310, 242) on #doubleClickBtn
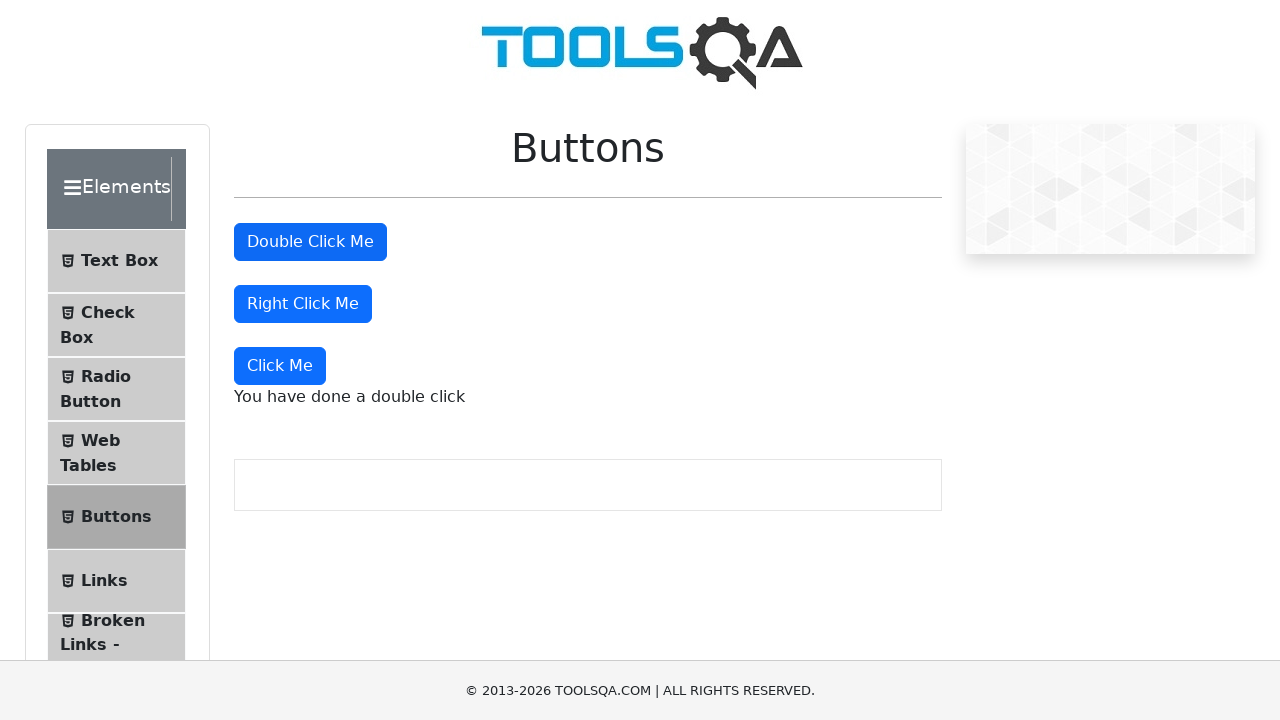

Right-clicked the button to open context menu at (303, 304) on #rightClickBtn
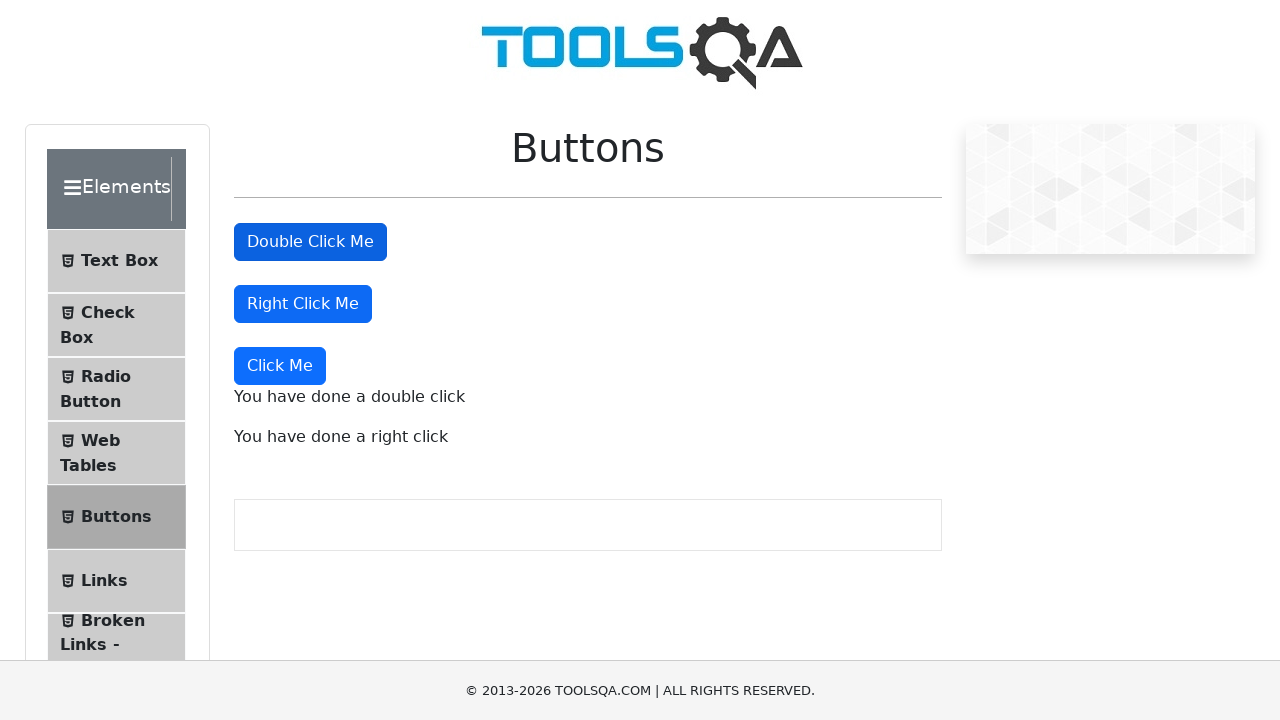

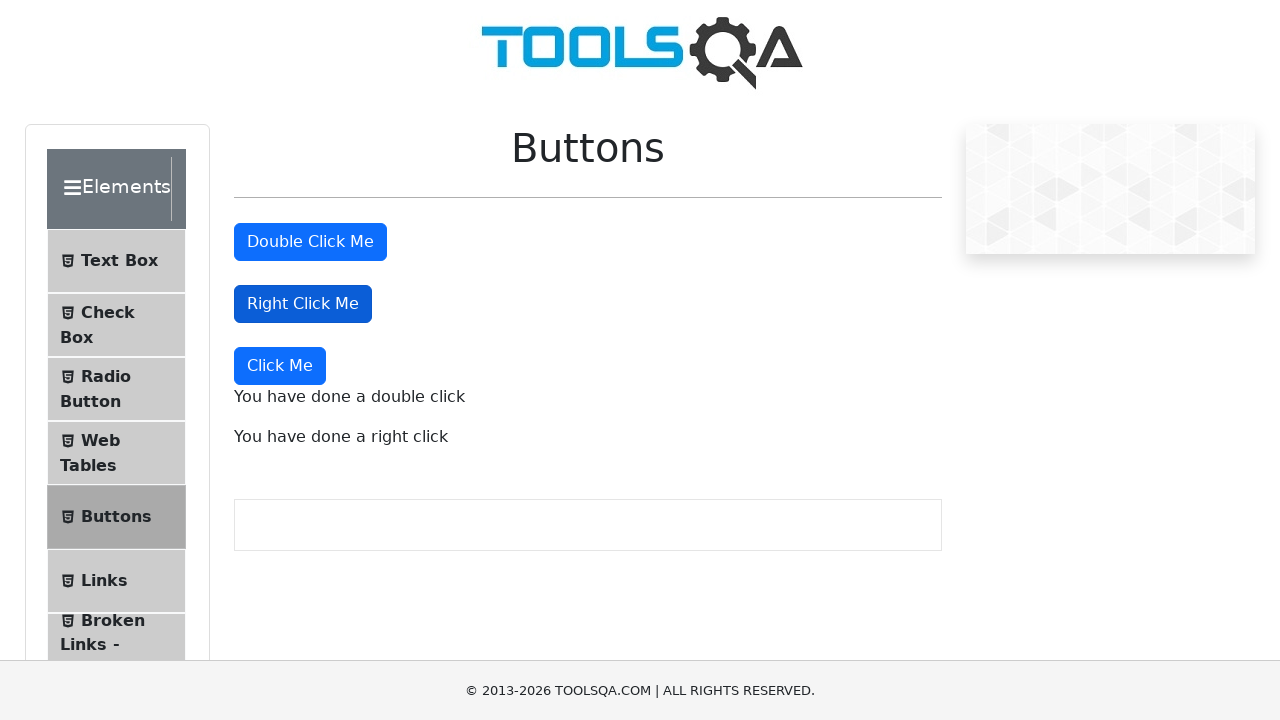